Tests dynamic dropdown functionality on a flight booking practice site by selecting origin city (Bangalore/BLR) and destination city (Chennai/MAA) from cascading dropdowns.

Starting URL: https://rahulshettyacademy.com/dropdownsPractise/

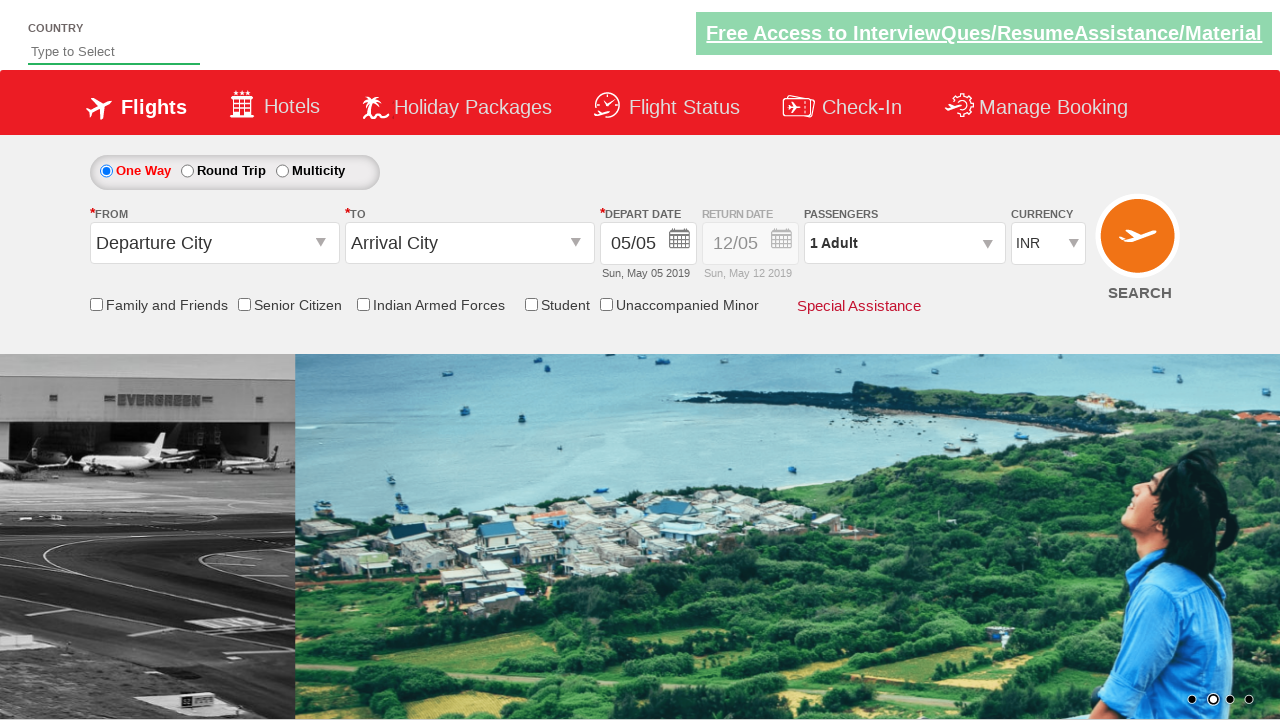

Clicked on origin station dropdown at (214, 243) on #ctl00_mainContent_ddl_originStation1_CTXT
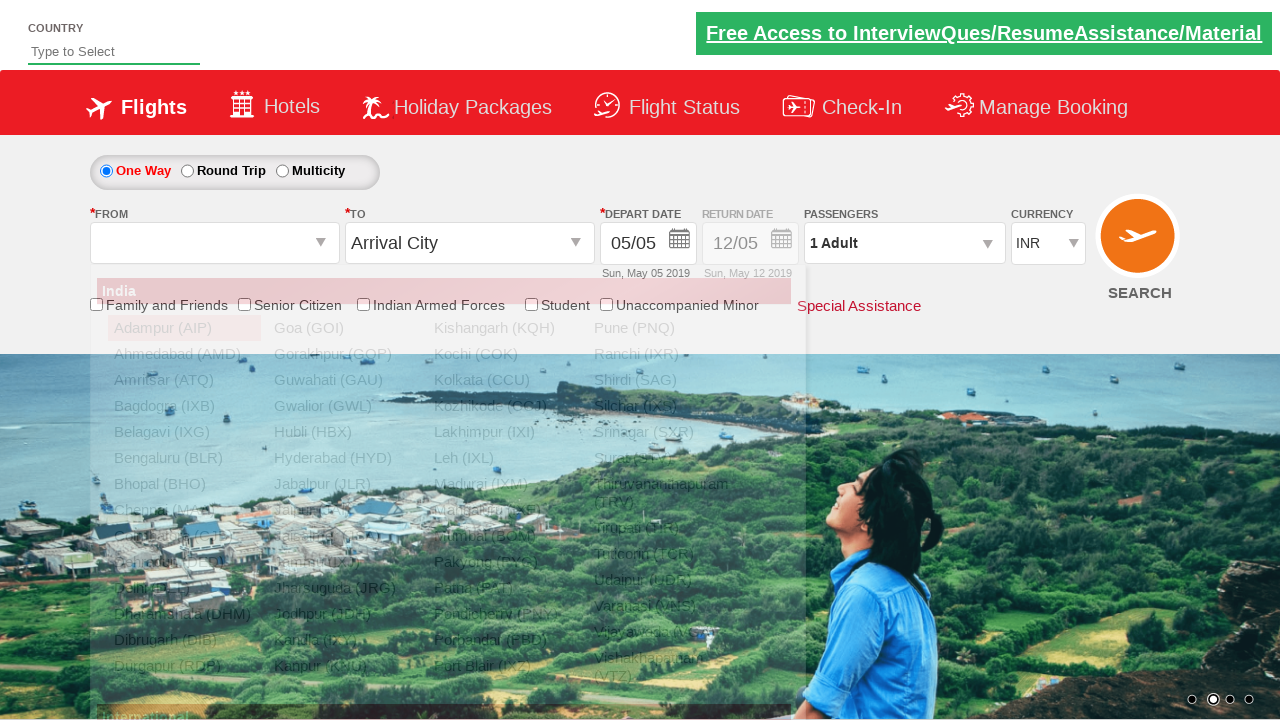

Selected Bangalore (BLR) as origin city at (184, 458) on a[value='BLR']
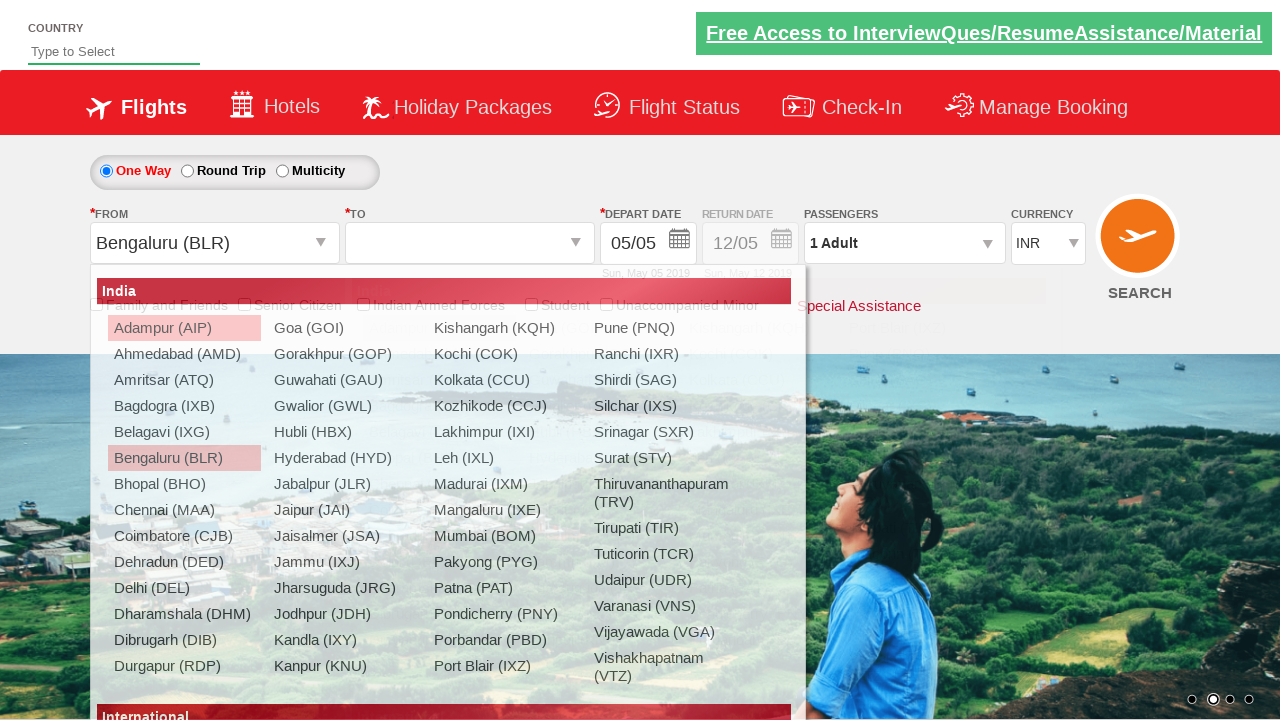

Waited 200ms for dropdown to process
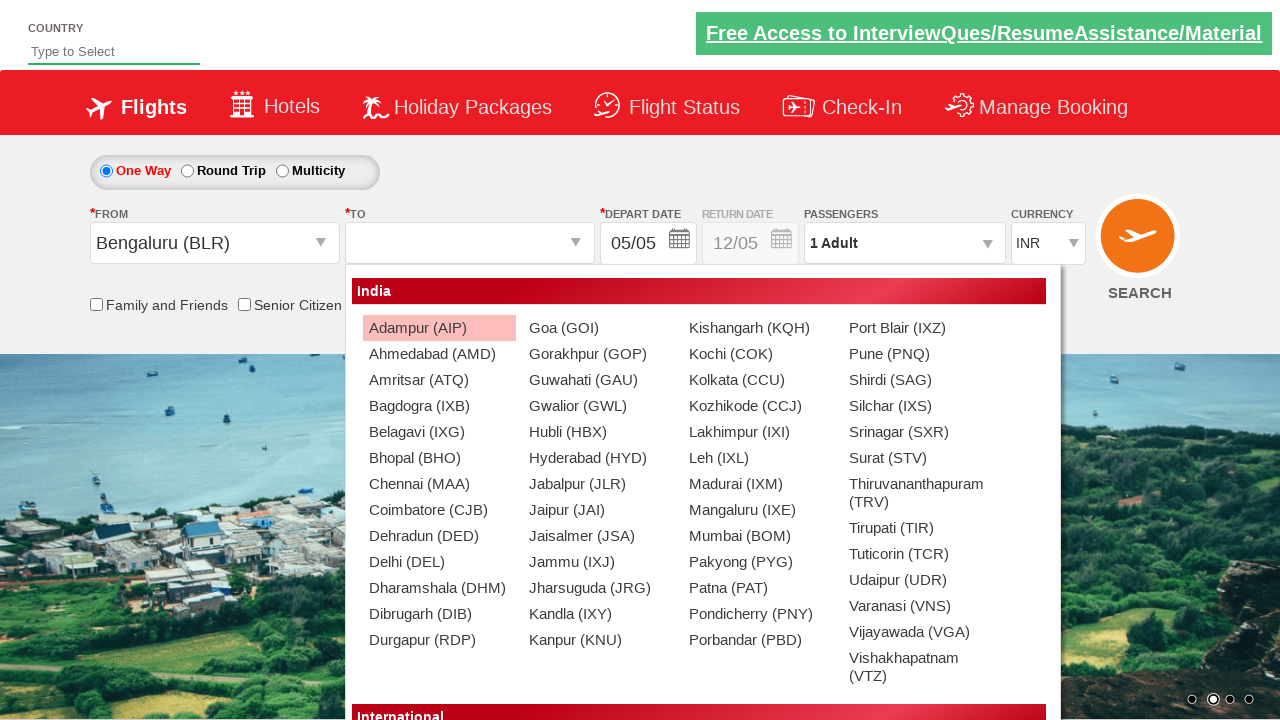

Clicked on destination station dropdown at (470, 243) on #ctl00_mainContent_ddl_destinationStation1_CTXT
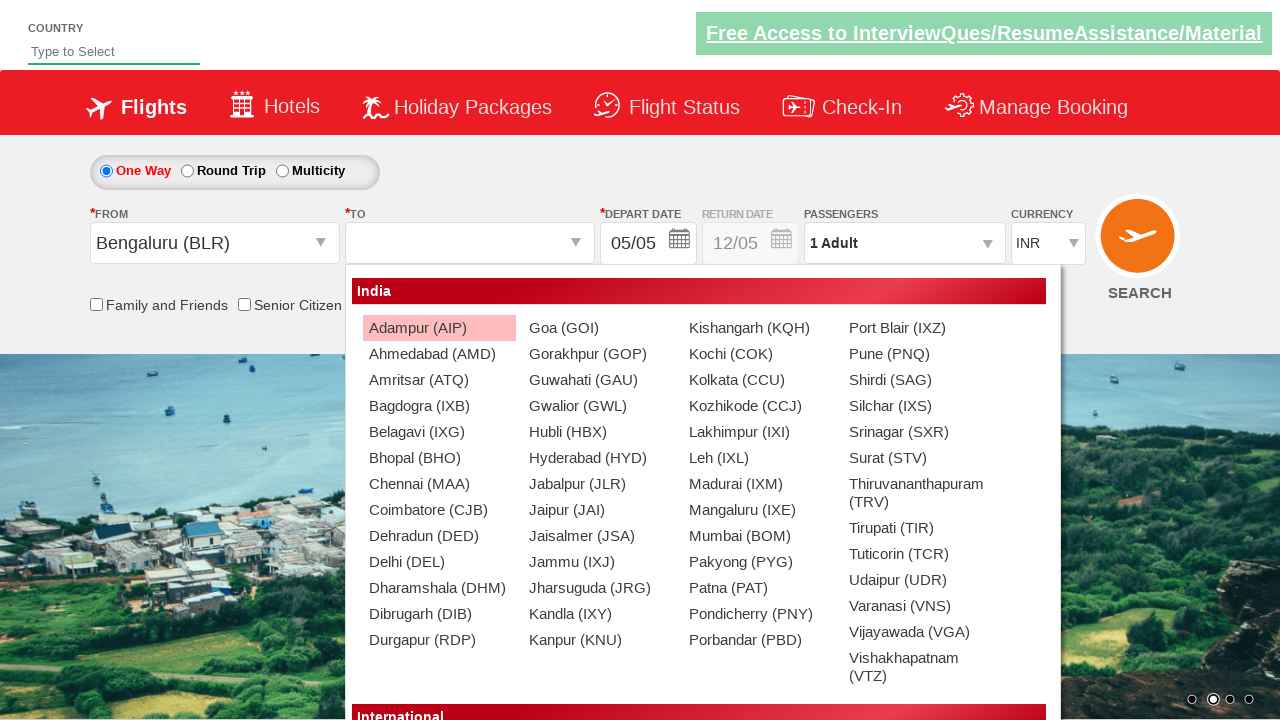

Selected Chennai (MAA) as destination city at (439, 484) on #glsctl00_mainContent_ddl_destinationStation1_CTNR a[value='MAA']
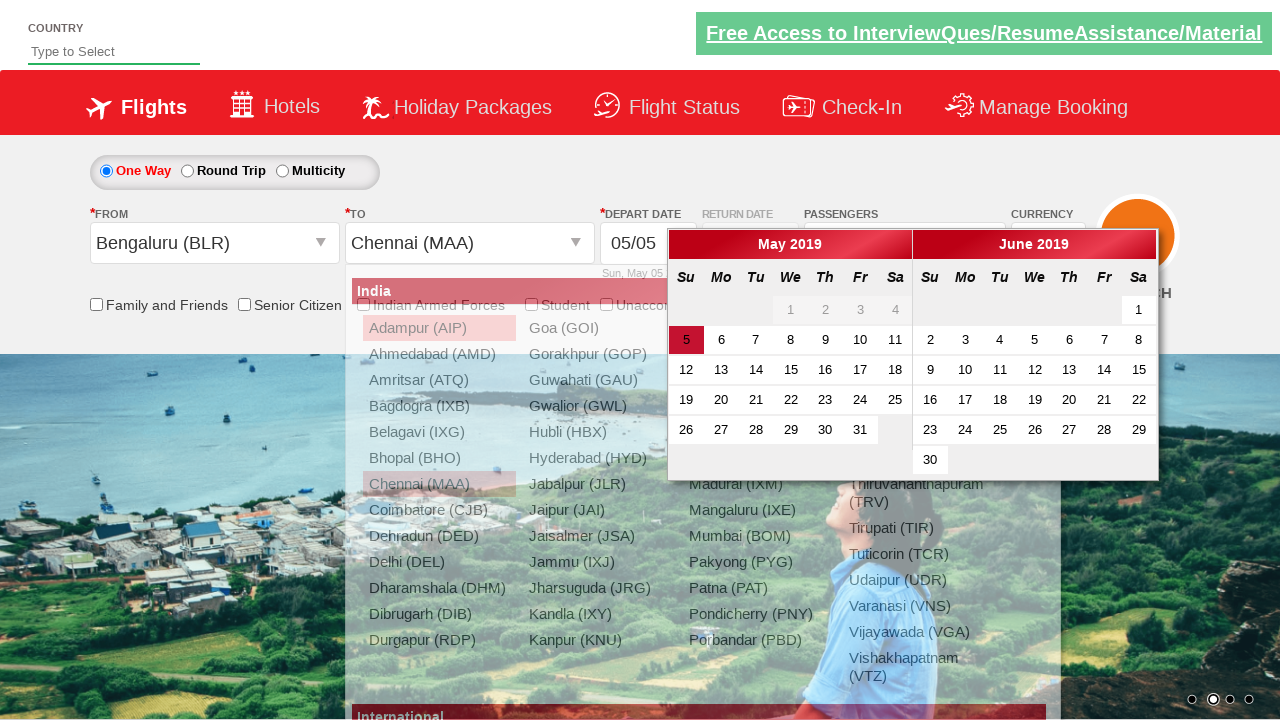

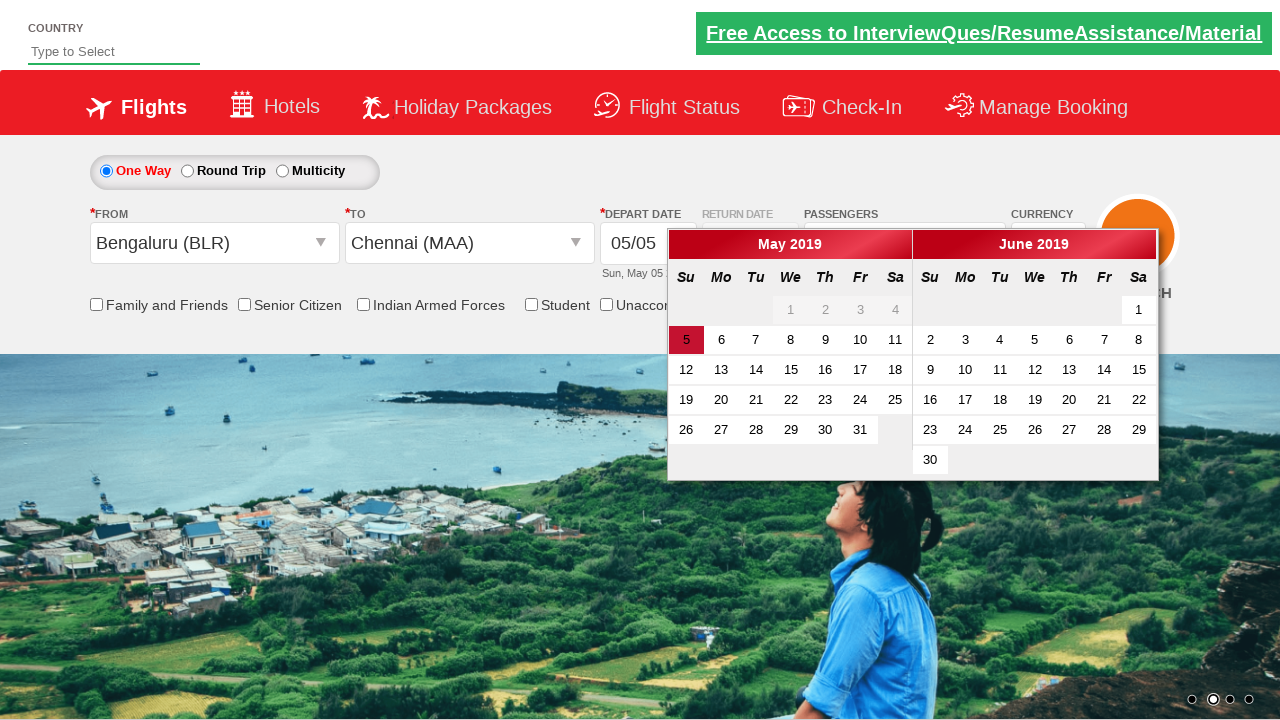